Tests handling of multiple browser windows by clicking a link to open a new window, switching between windows, and verifying content on both the new window and the original window

Starting URL: https://the-internet.herokuapp.com/windows

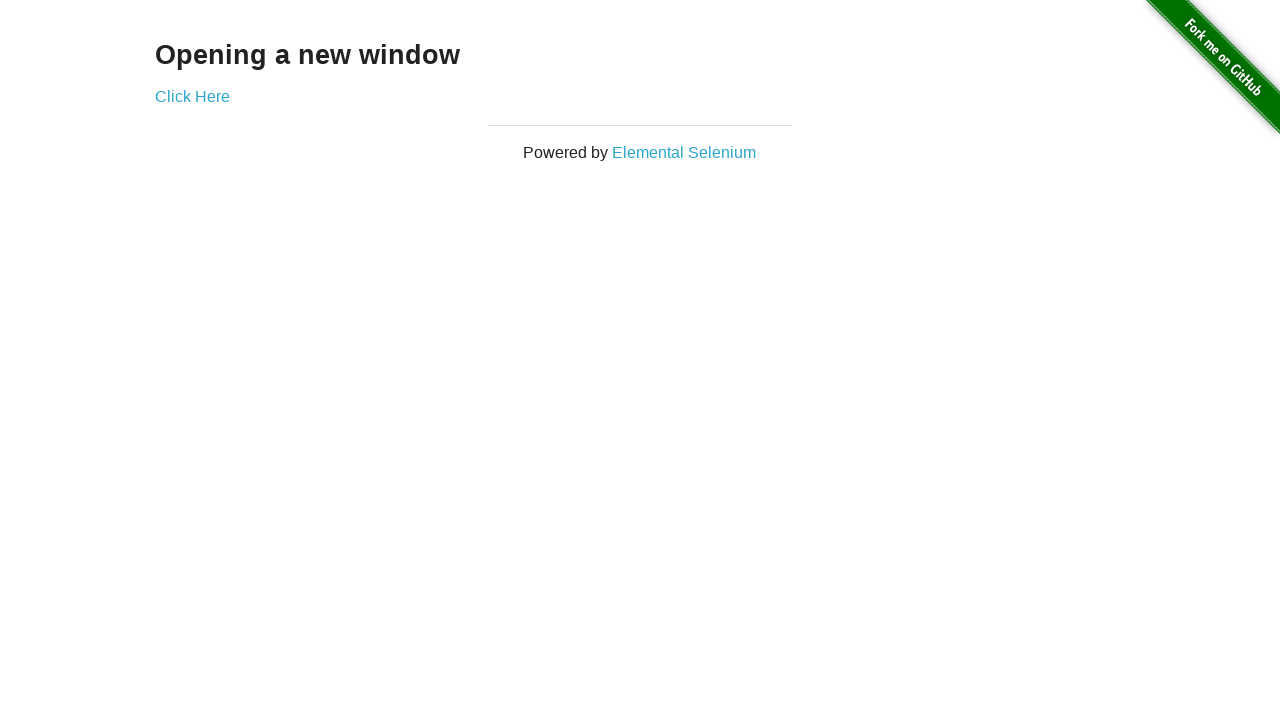

Clicked 'Click Here' link to open a new window at (192, 96) on text=Click Here
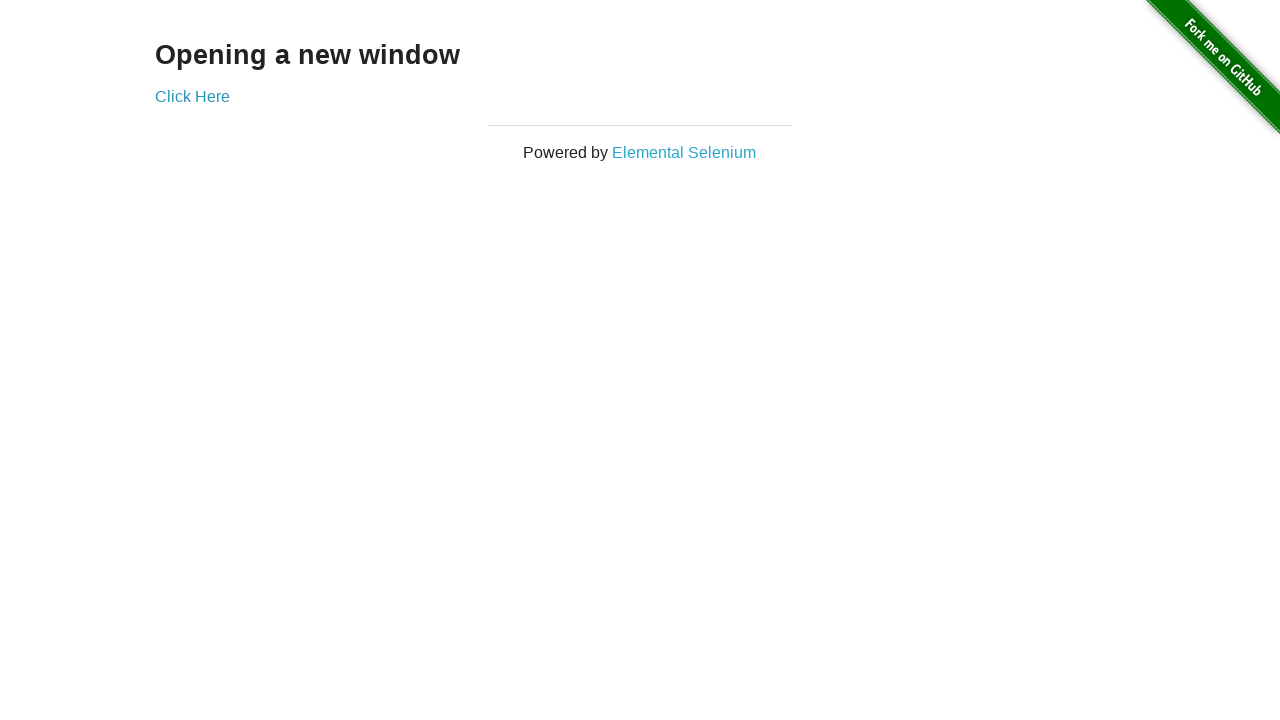

Captured the new window page object
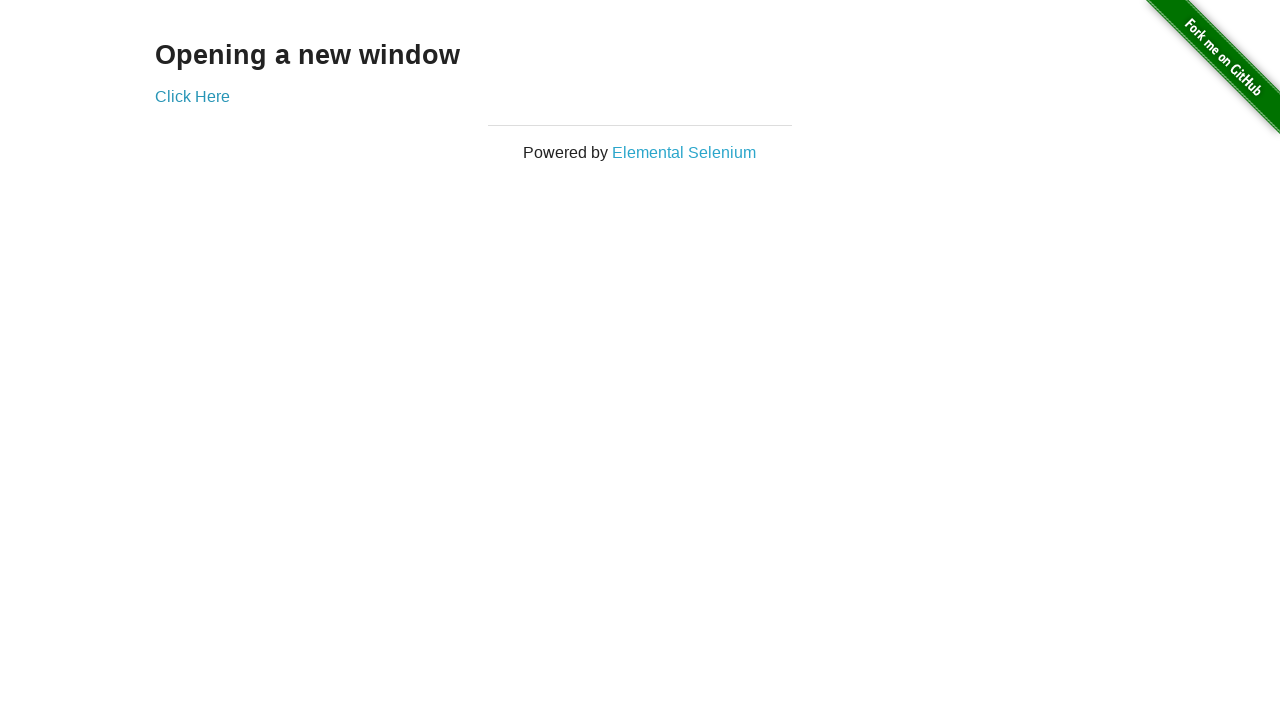

New window page loaded completely
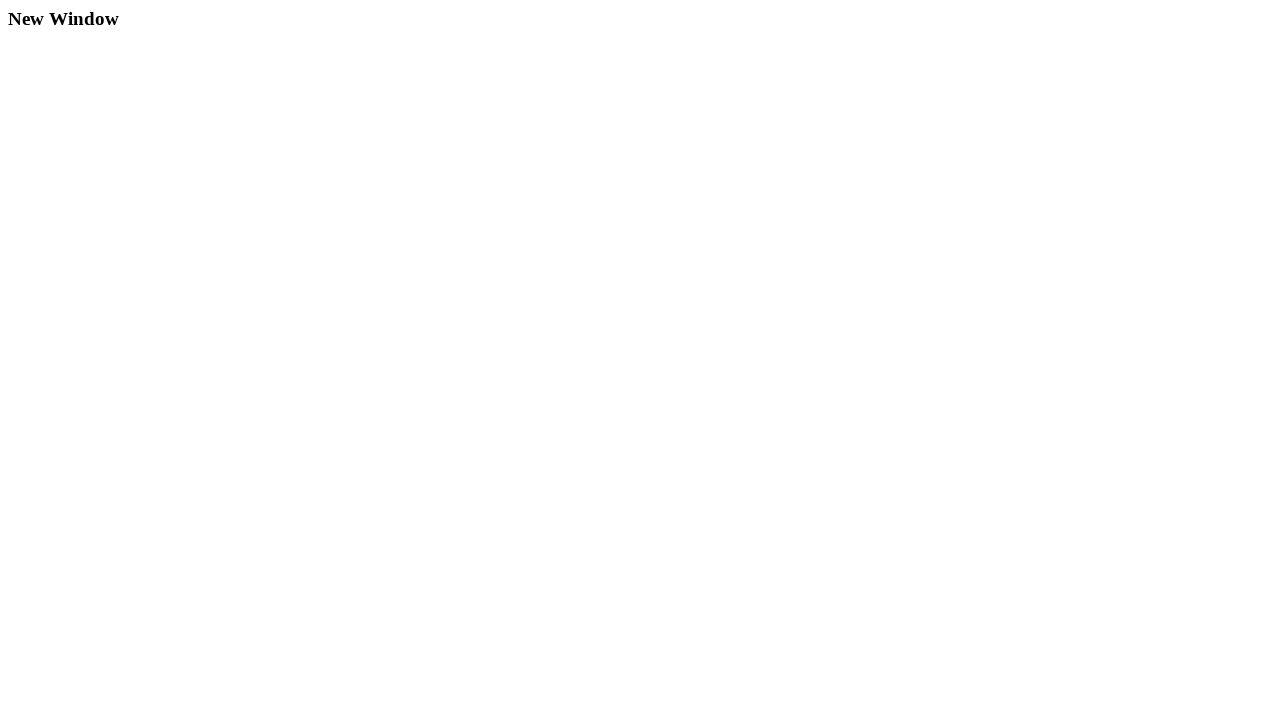

Retrieved heading content from new window
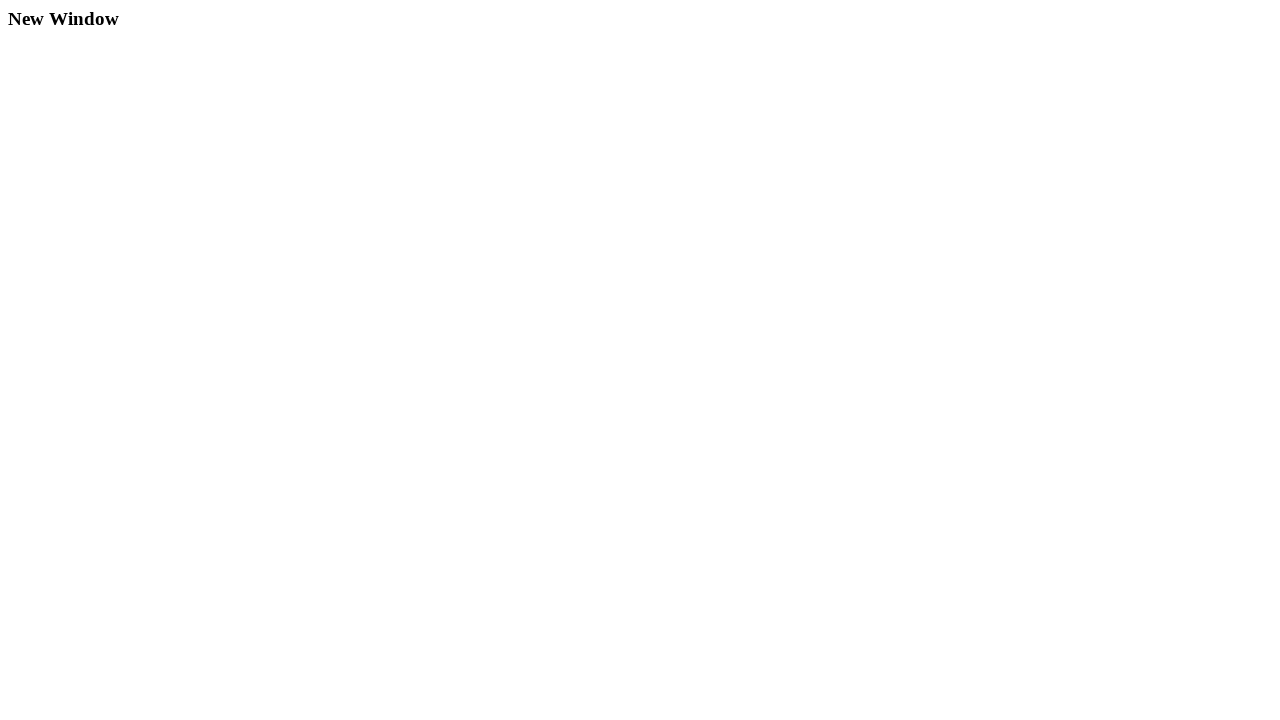

Verified new window contains correct heading 'New Window'
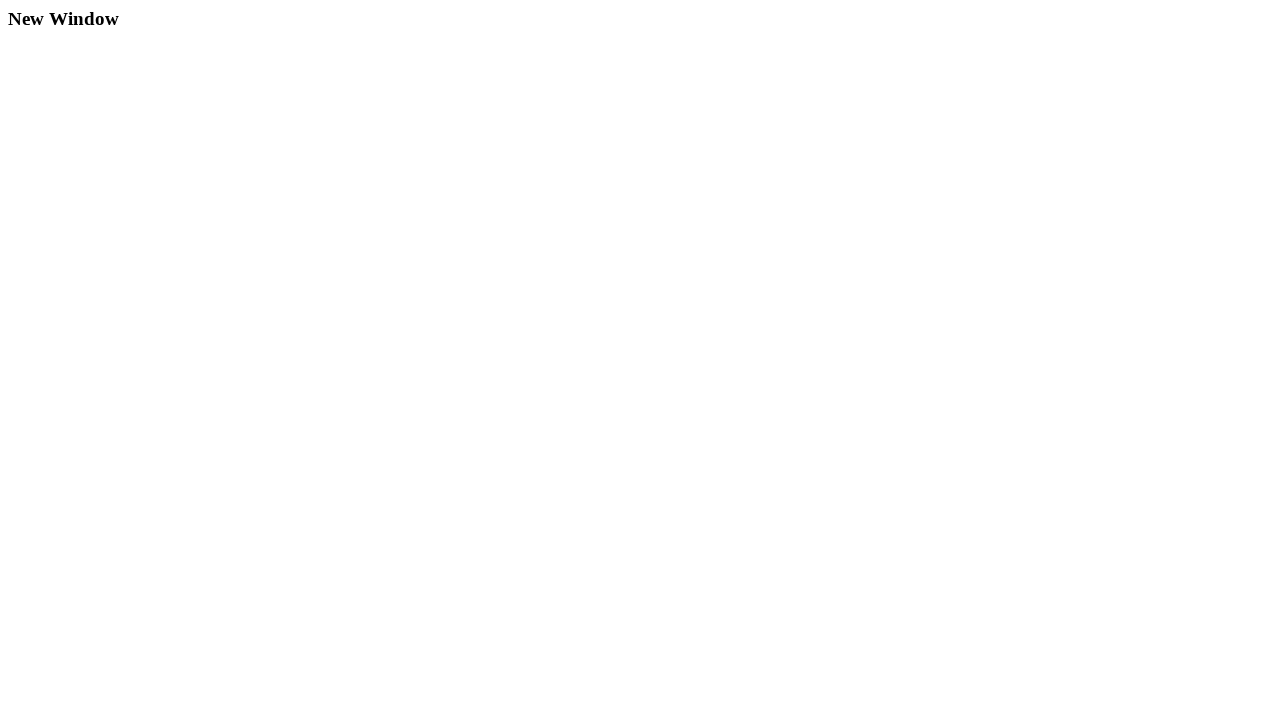

Retrieved heading content from original window
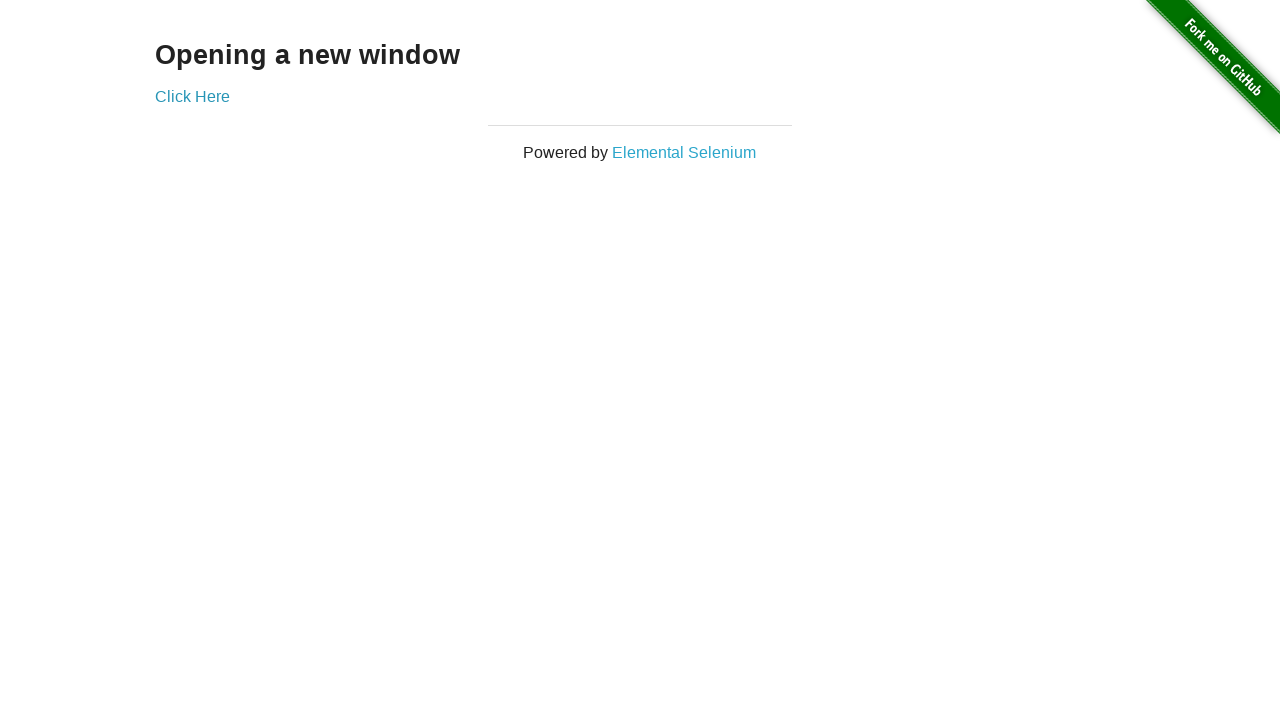

Verified original window contains correct heading 'Opening a new window'
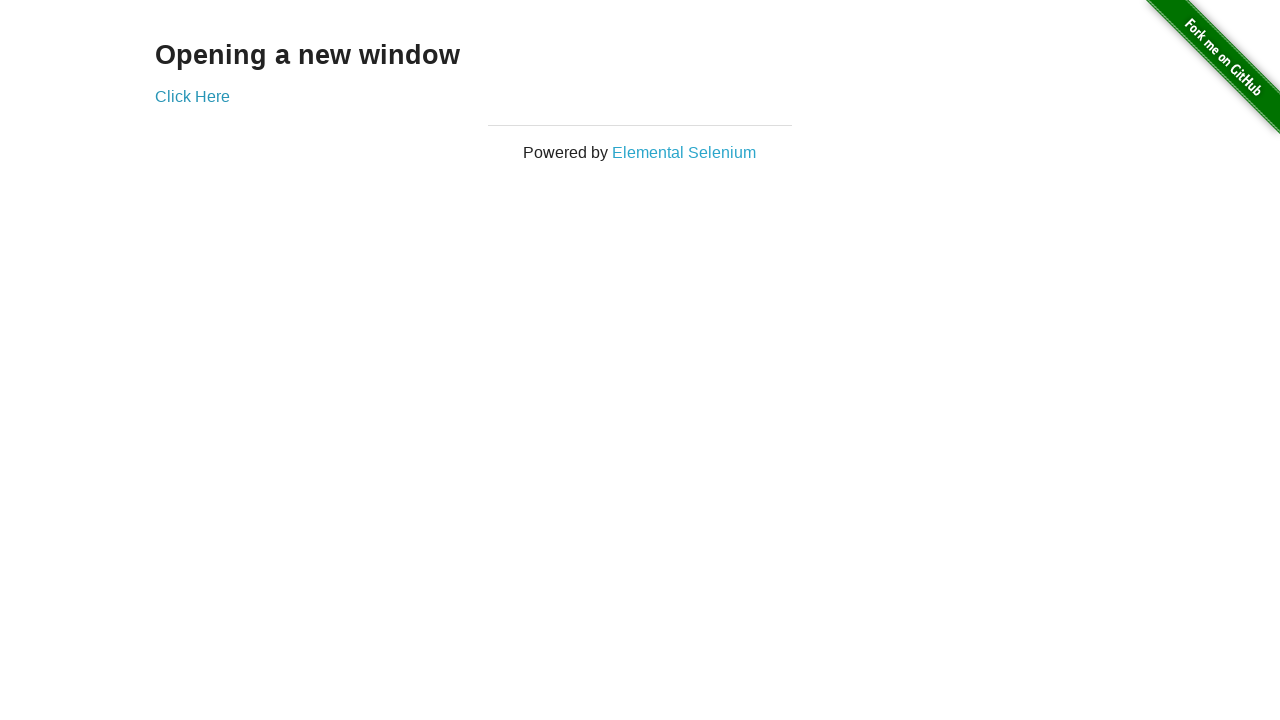

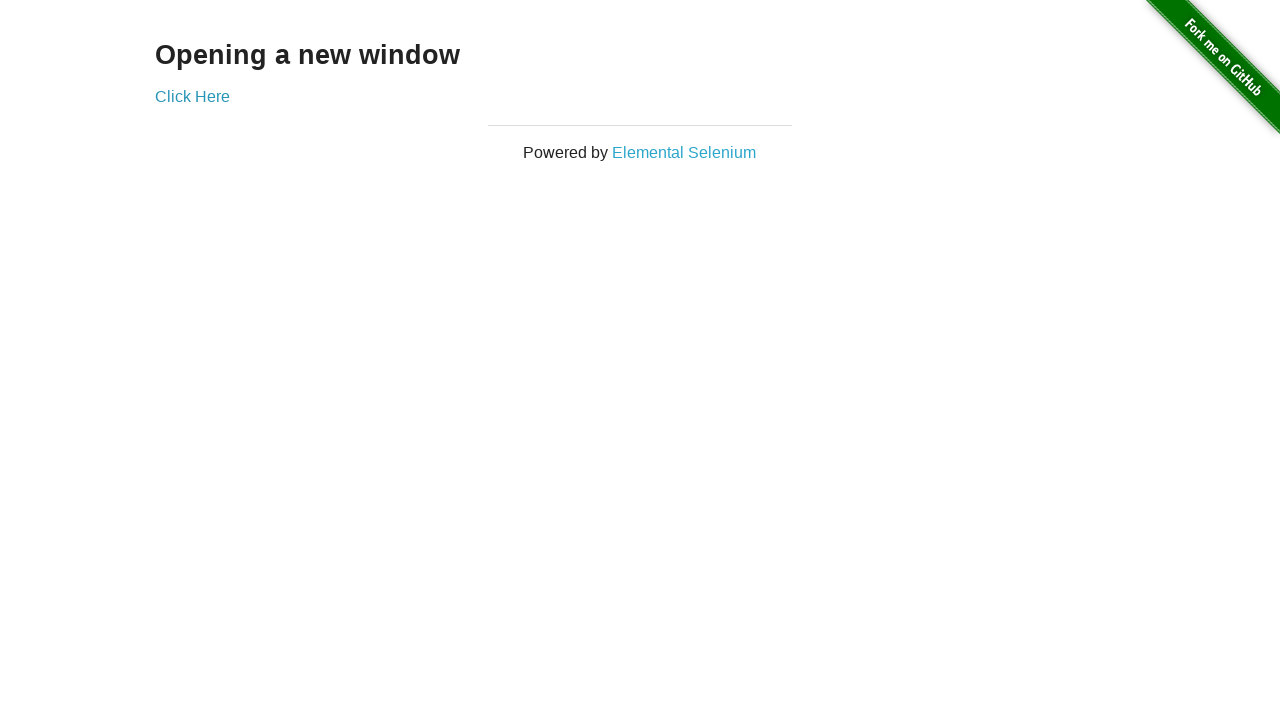